Navigates to an automation practice page and interacts with a table element to find data in rows and columns.

Starting URL: https://rahulshettyacademy.com/AutomationPractice/

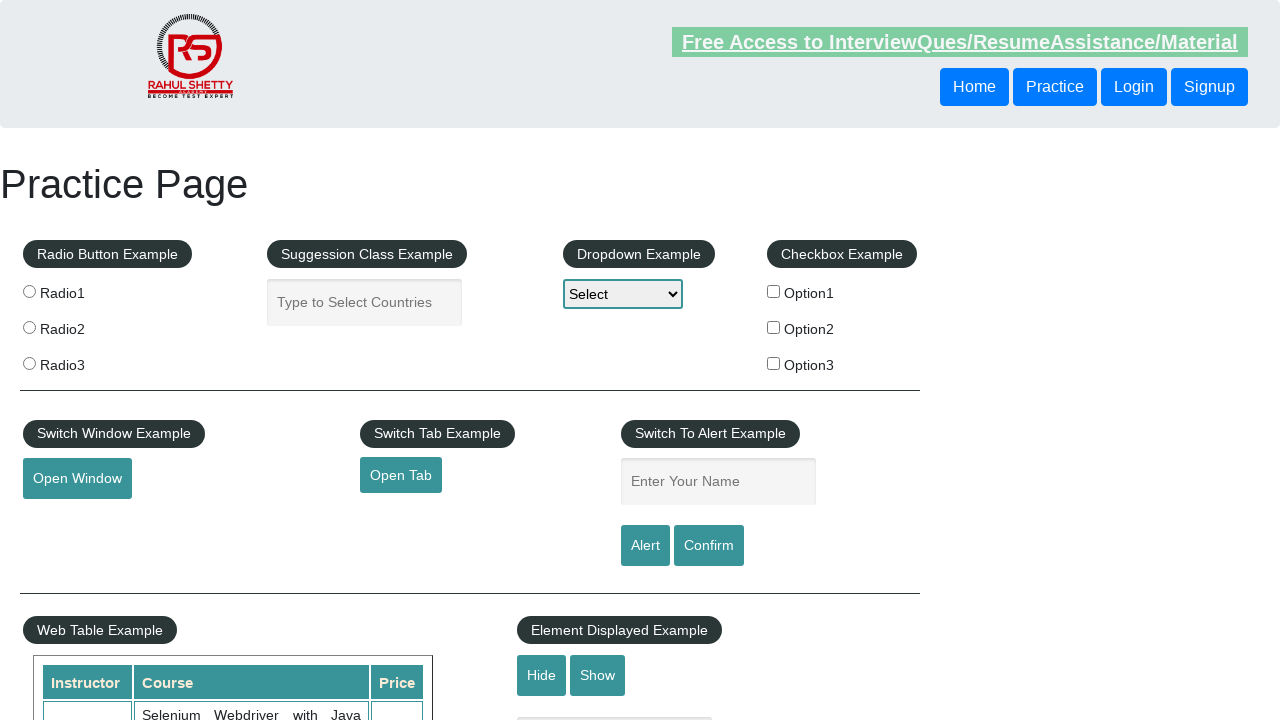

Waited for courses table to be visible
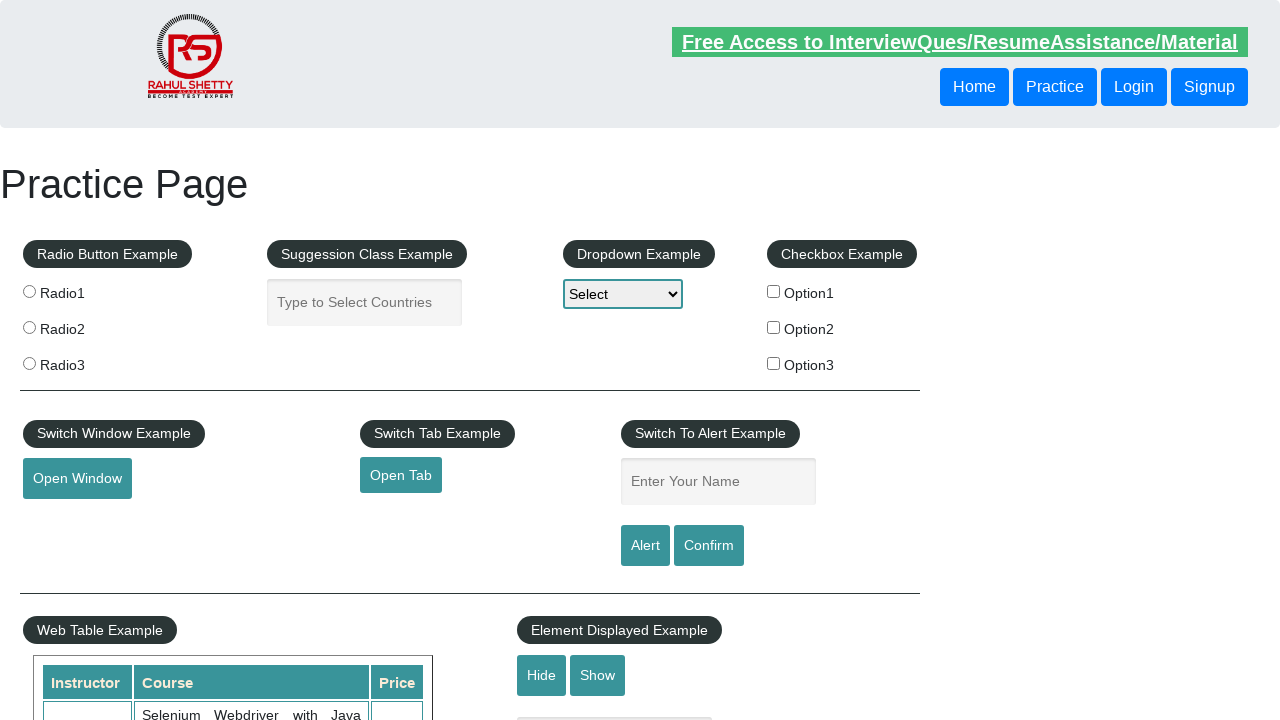

Retrieved all table headers from courses table
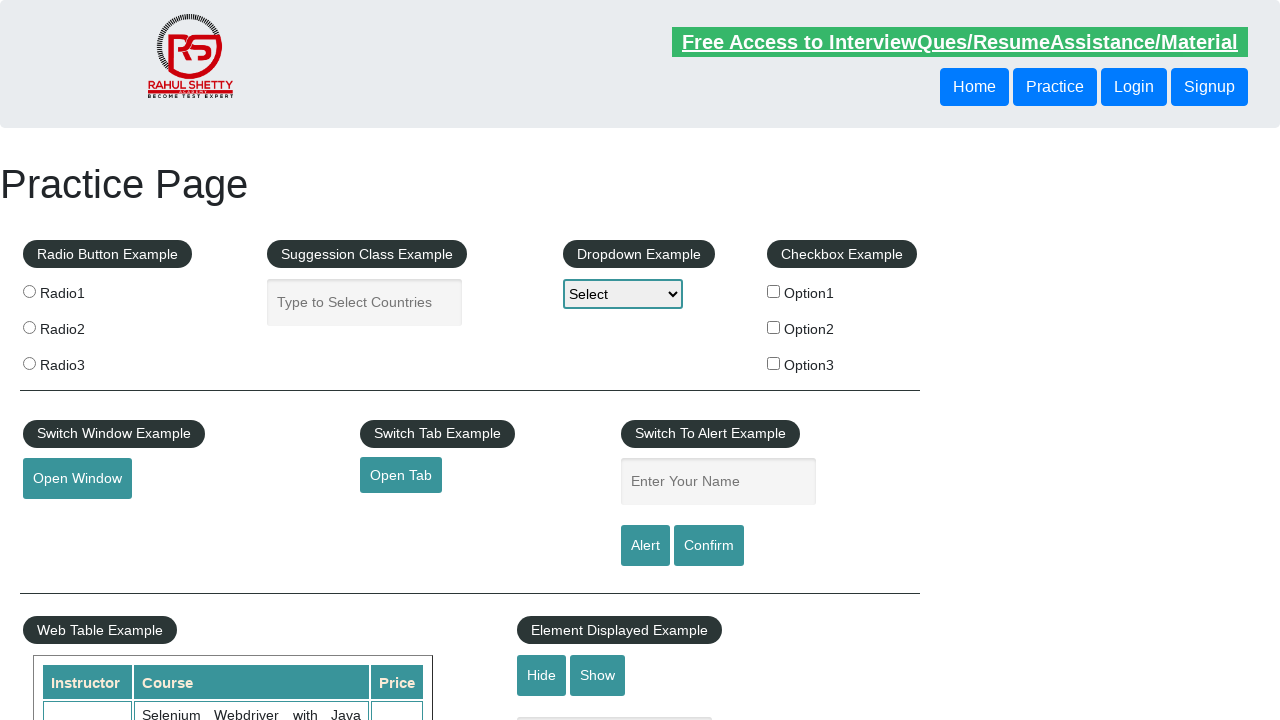

Retrieved all table rows from courses table
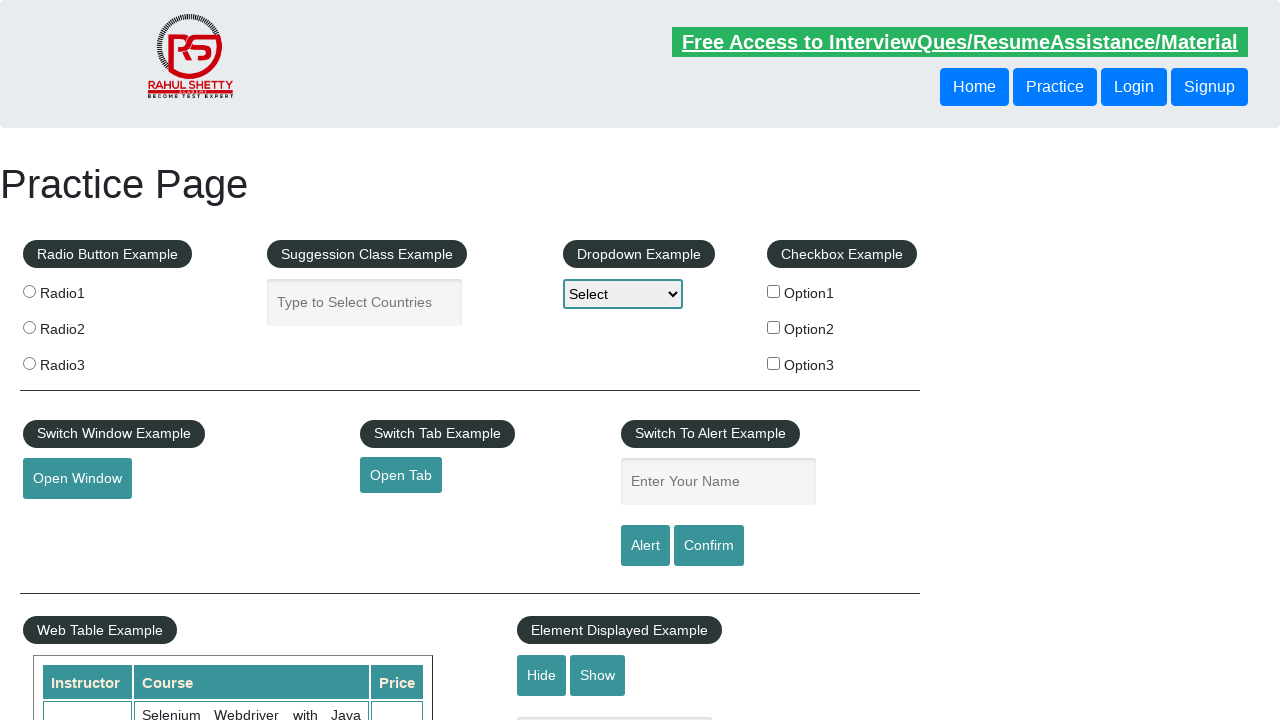

Located price cell in row 2
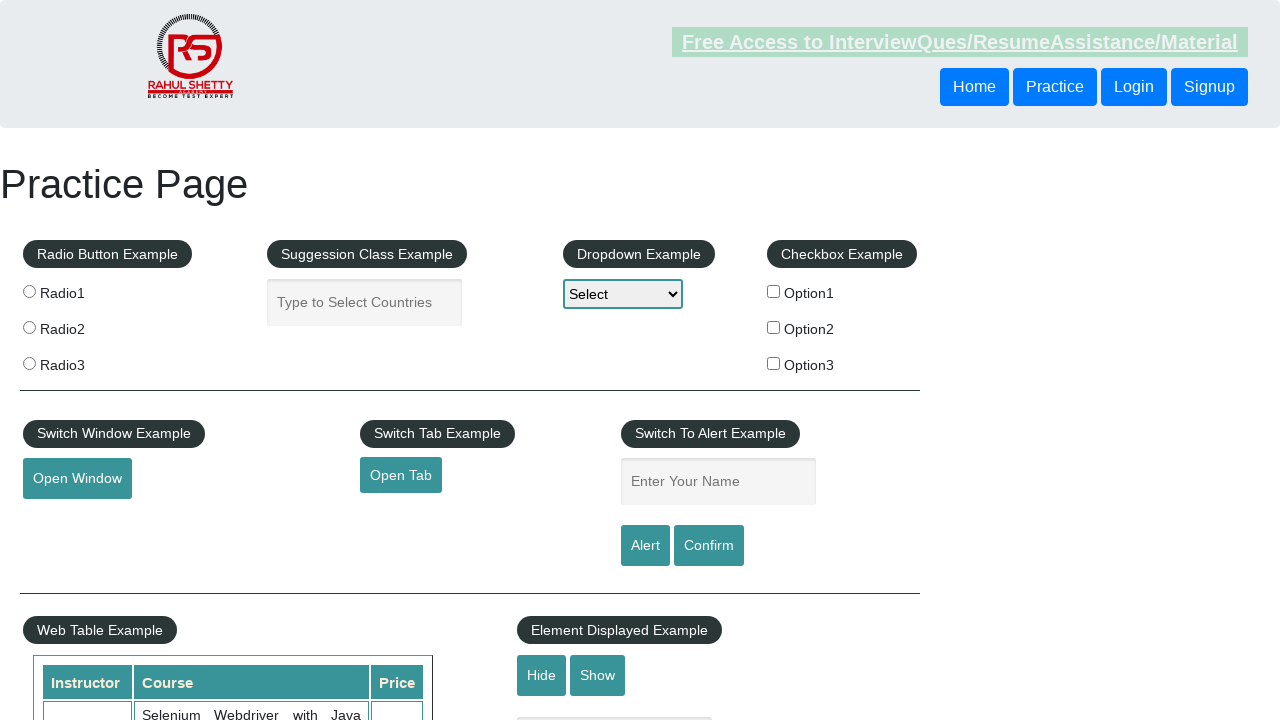

Retrieved price content from row 2 column 3
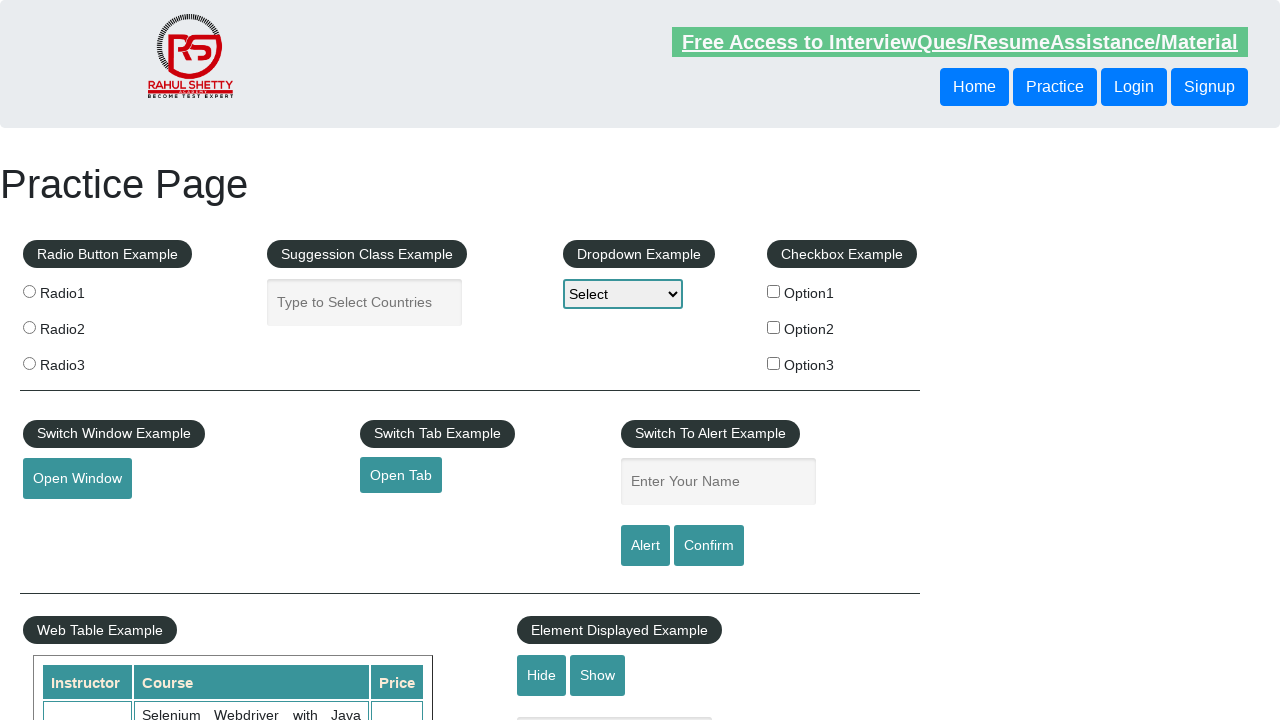

Located price cell in row 3
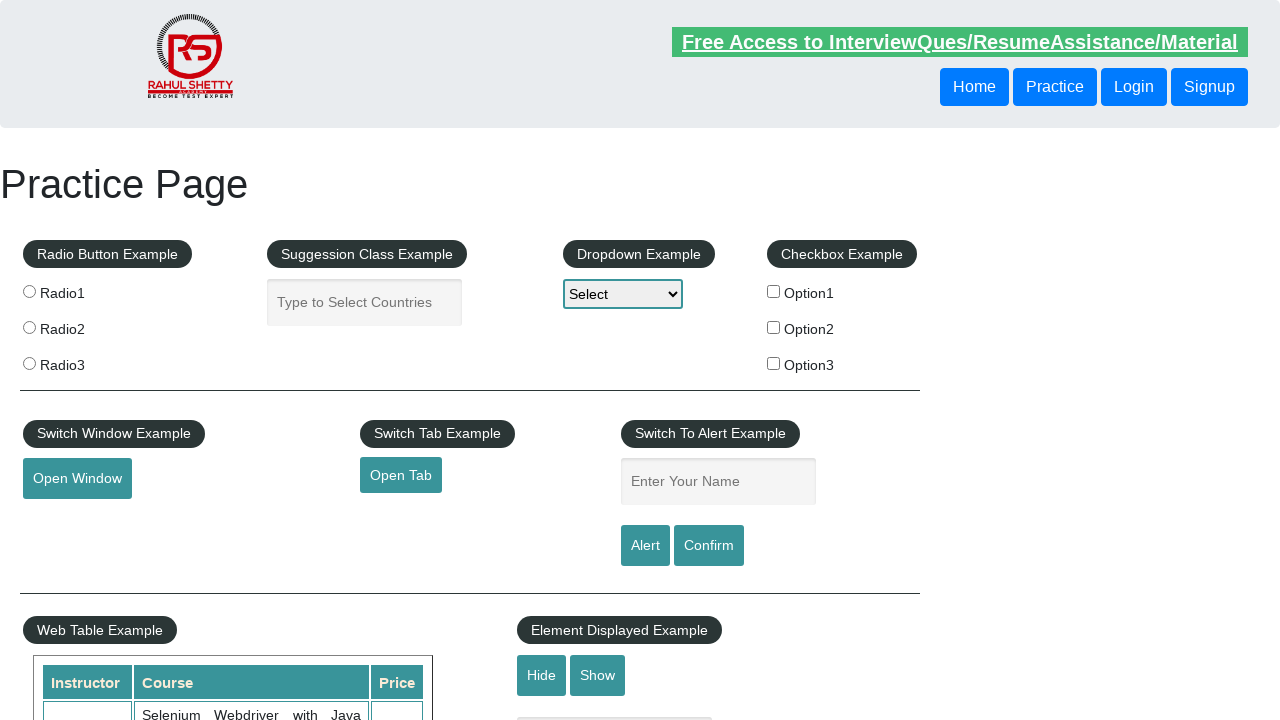

Retrieved price content from row 3 column 3
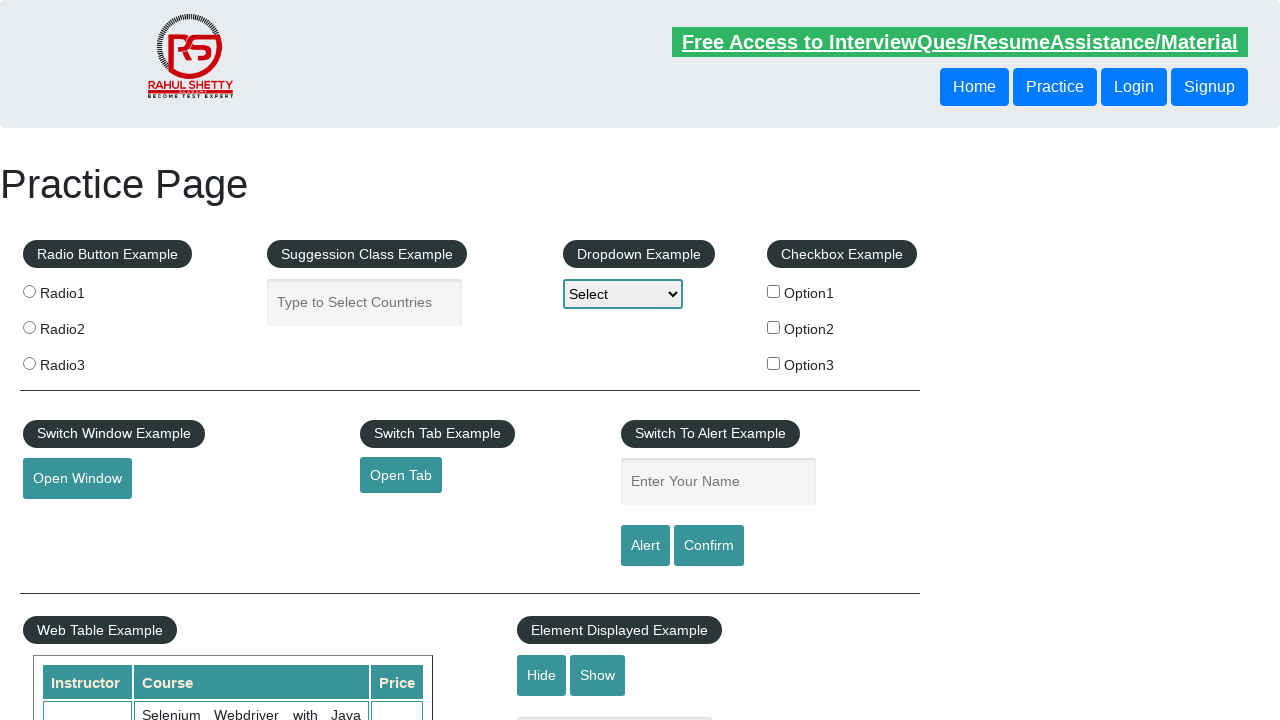

Located price cell in row 4
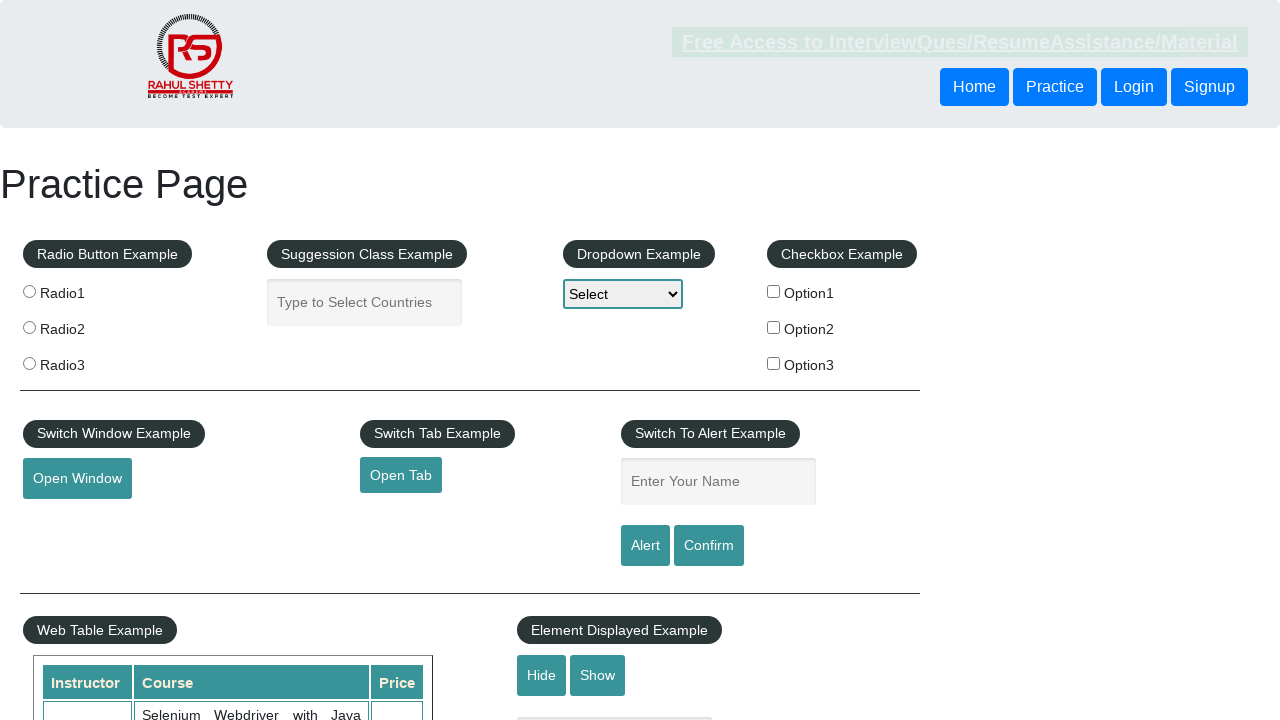

Retrieved price content from row 4 column 3
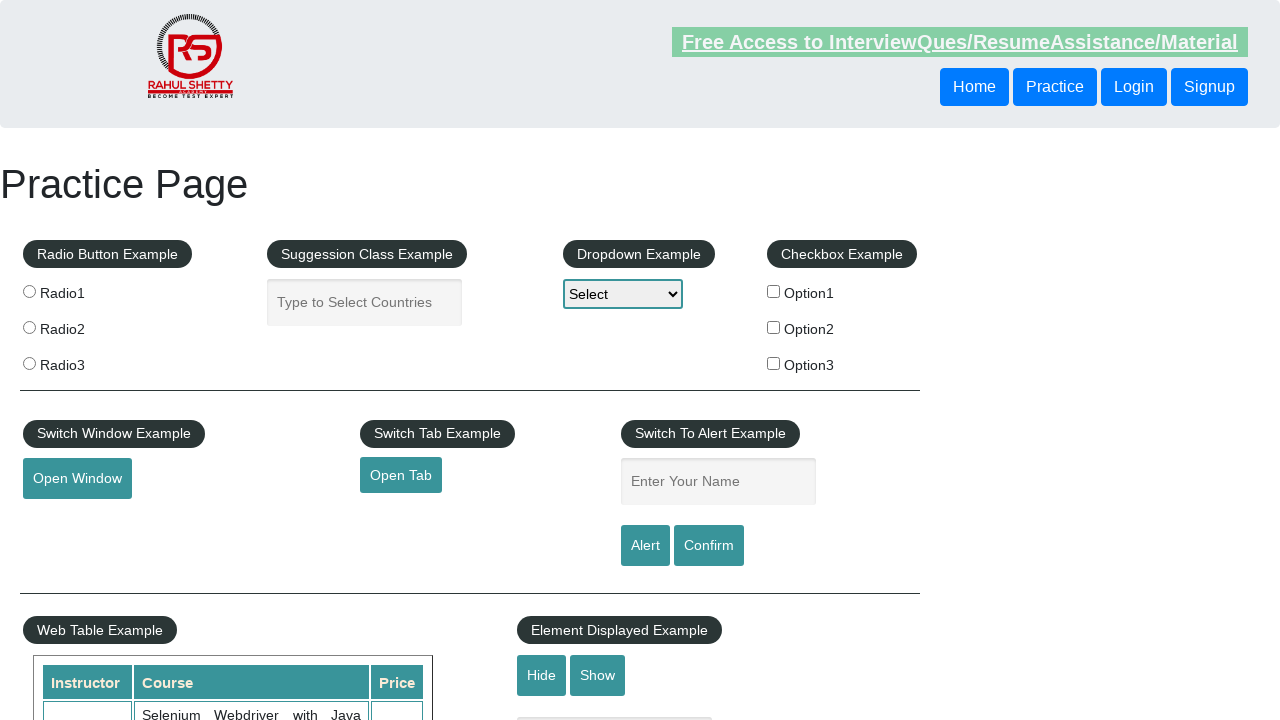

Located price cell in row 5
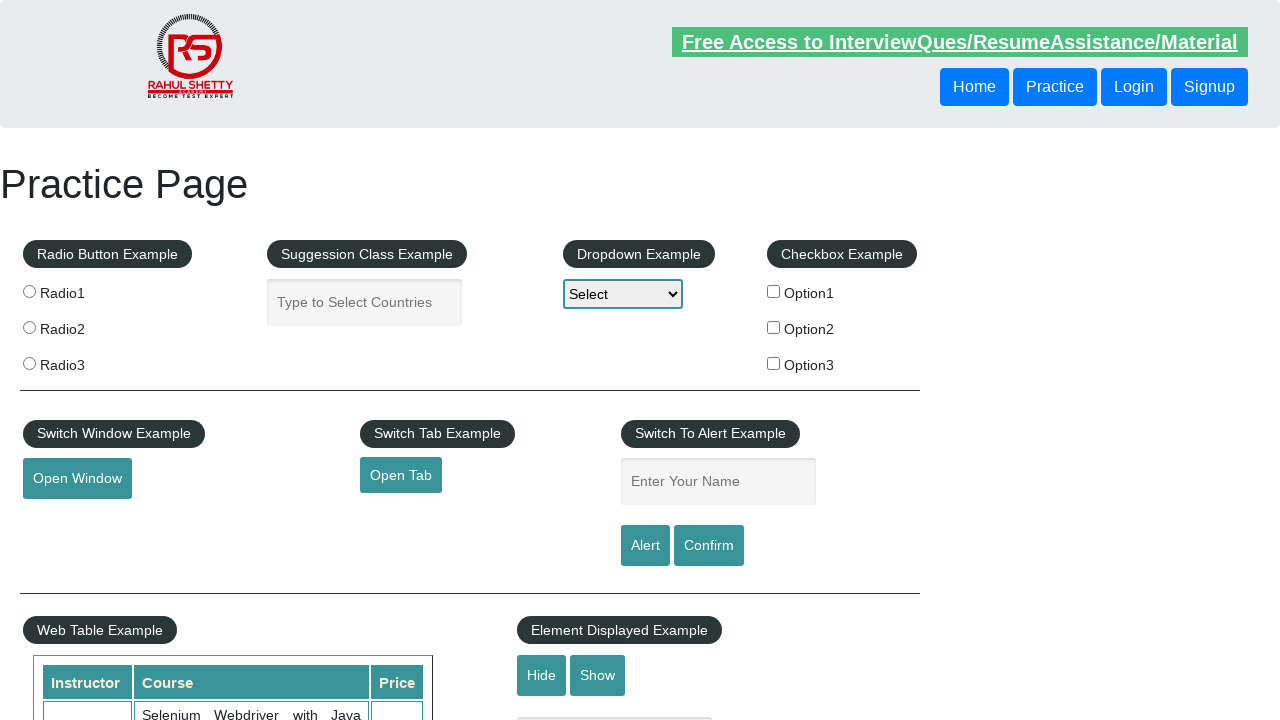

Retrieved price content from row 5 column 3
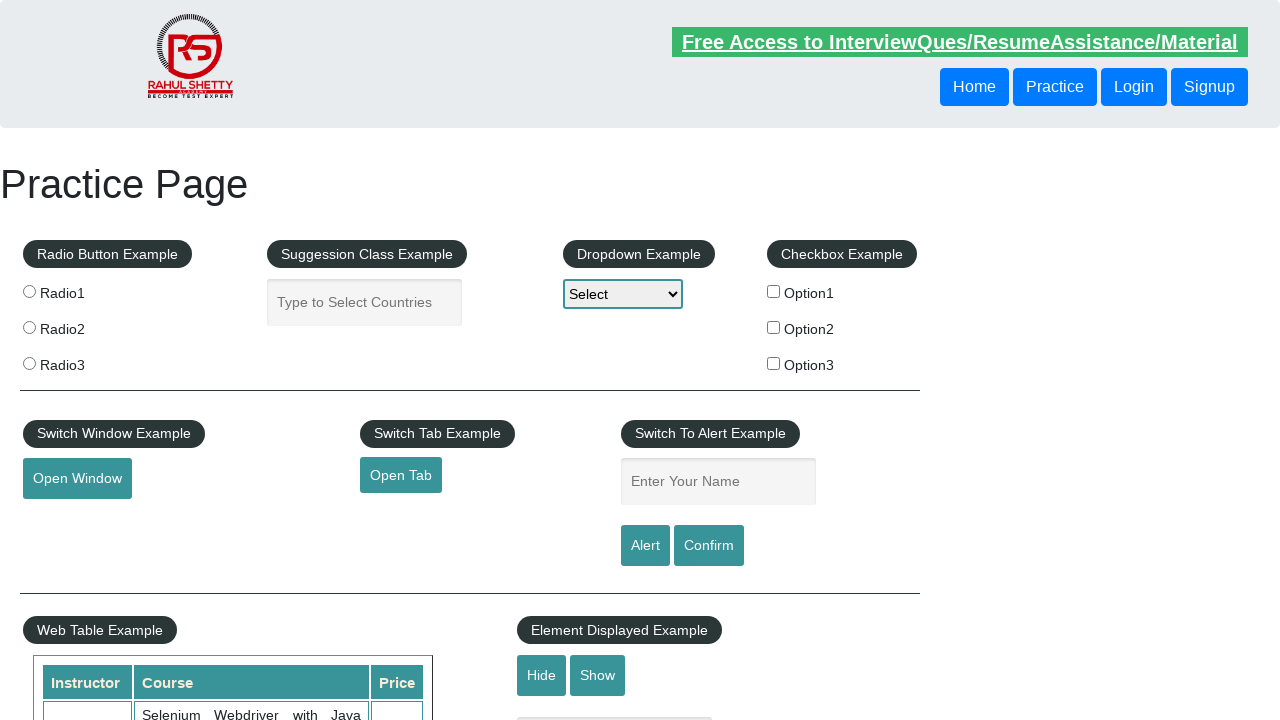

Located price cell in row 6
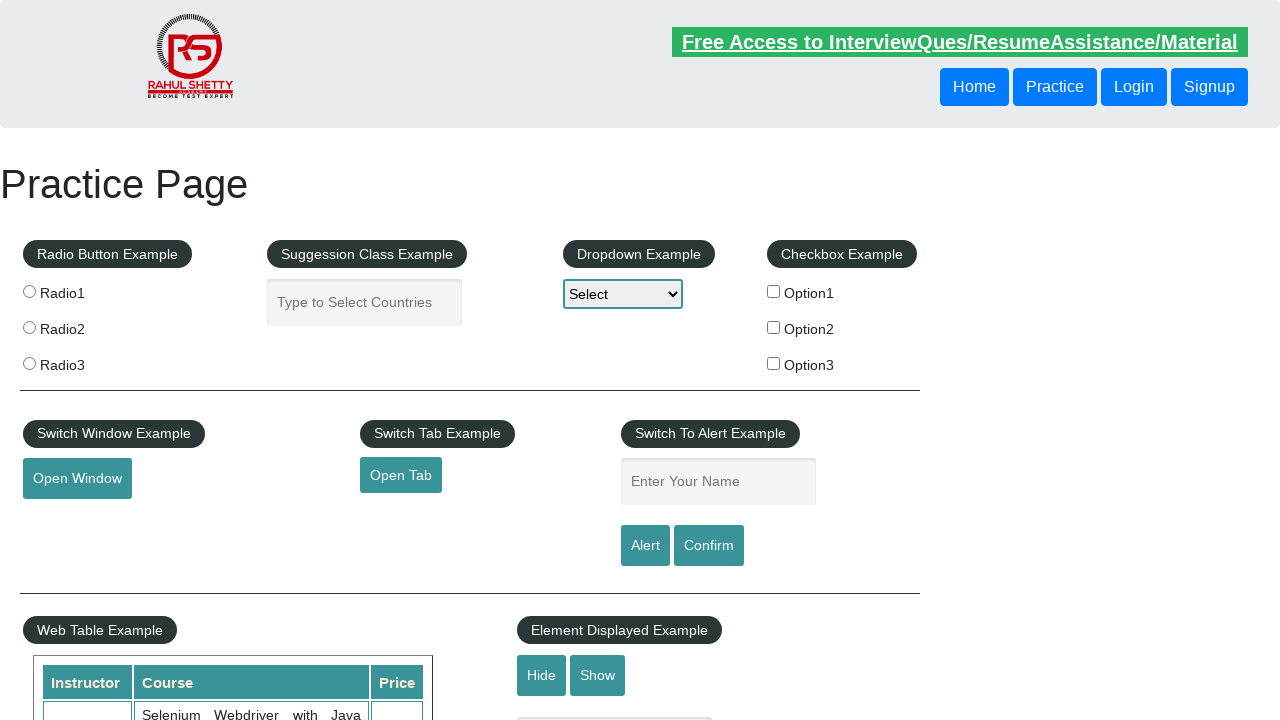

Retrieved price content from row 6 column 3
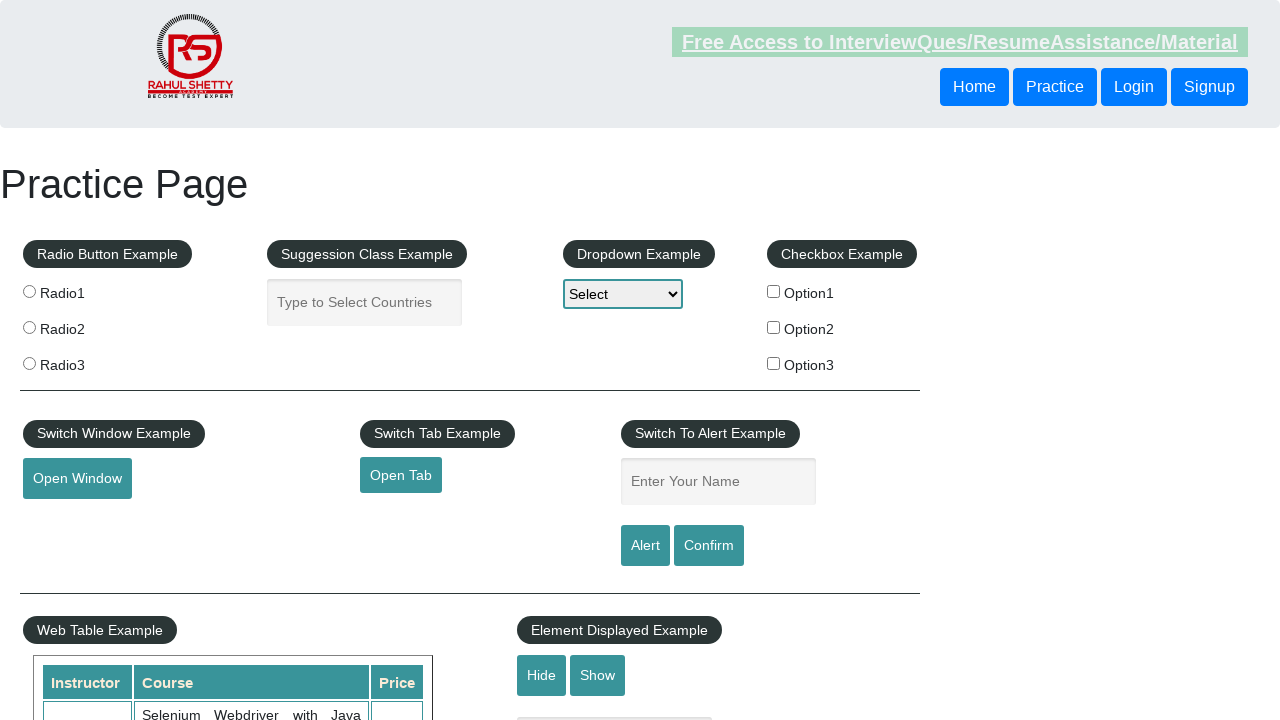

Located price cell in row 7
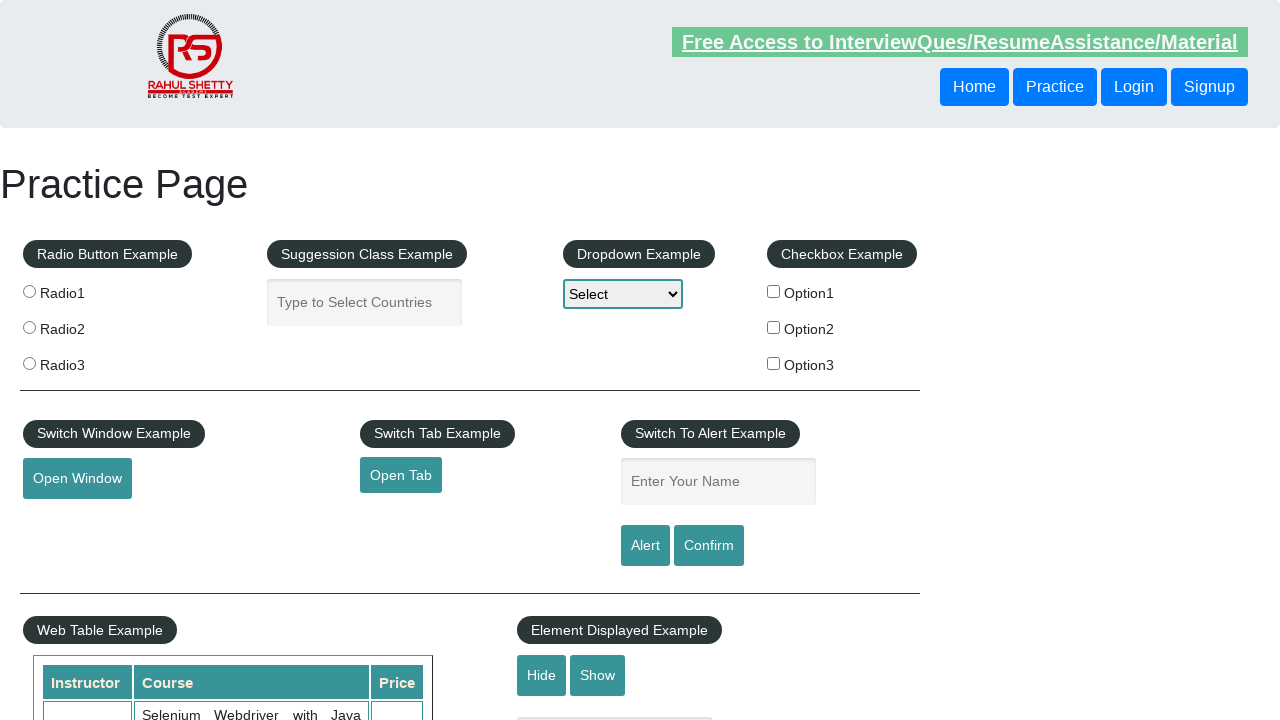

Retrieved price content from row 7 column 3
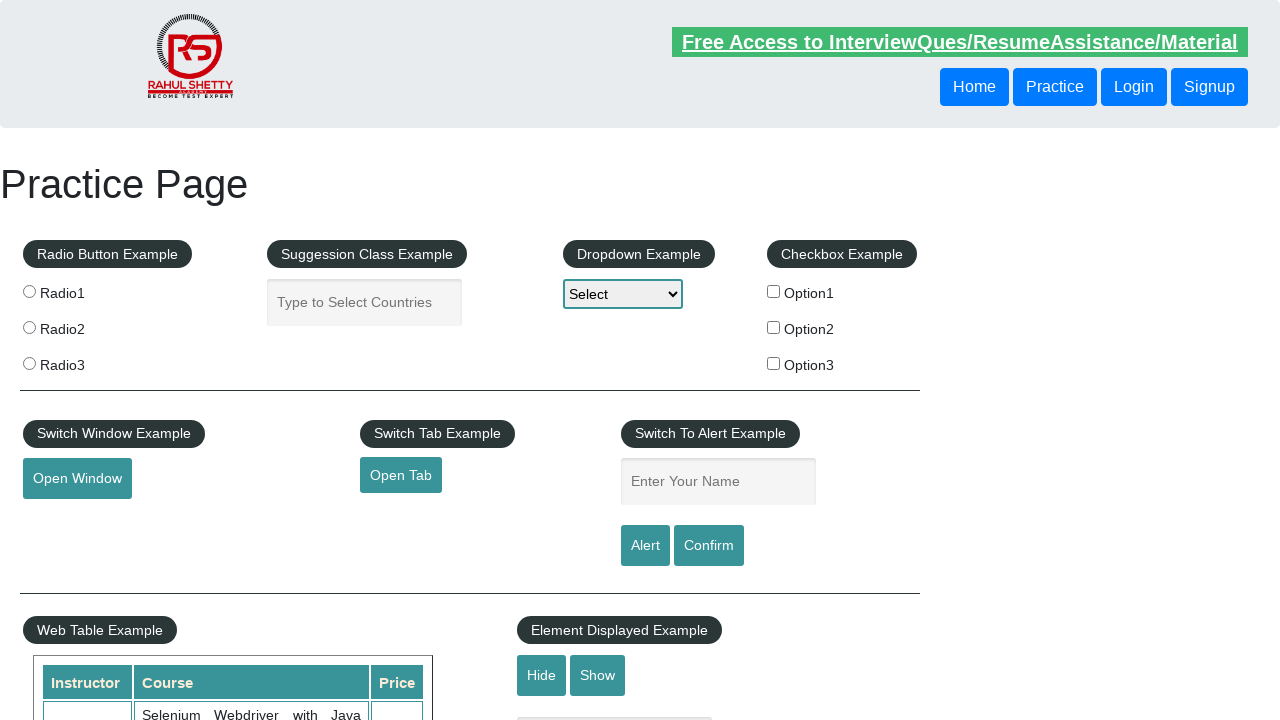

Located price cell in row 8
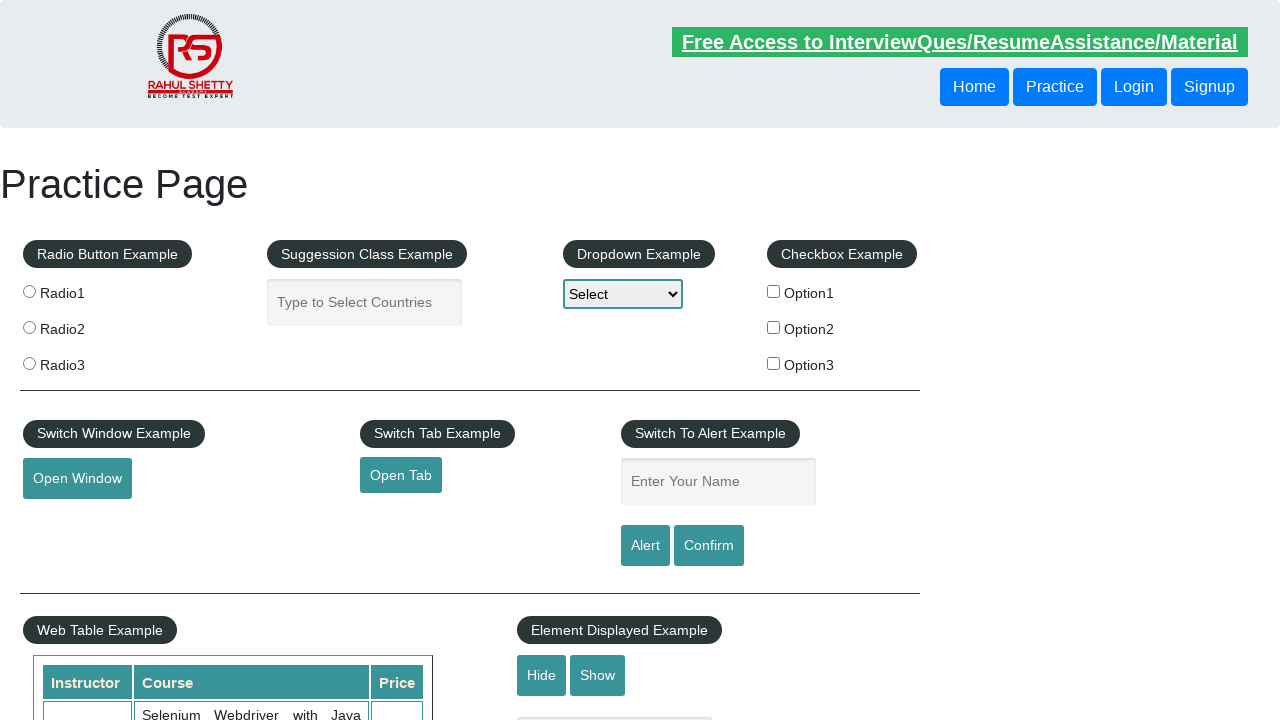

Retrieved price content from row 8 column 3
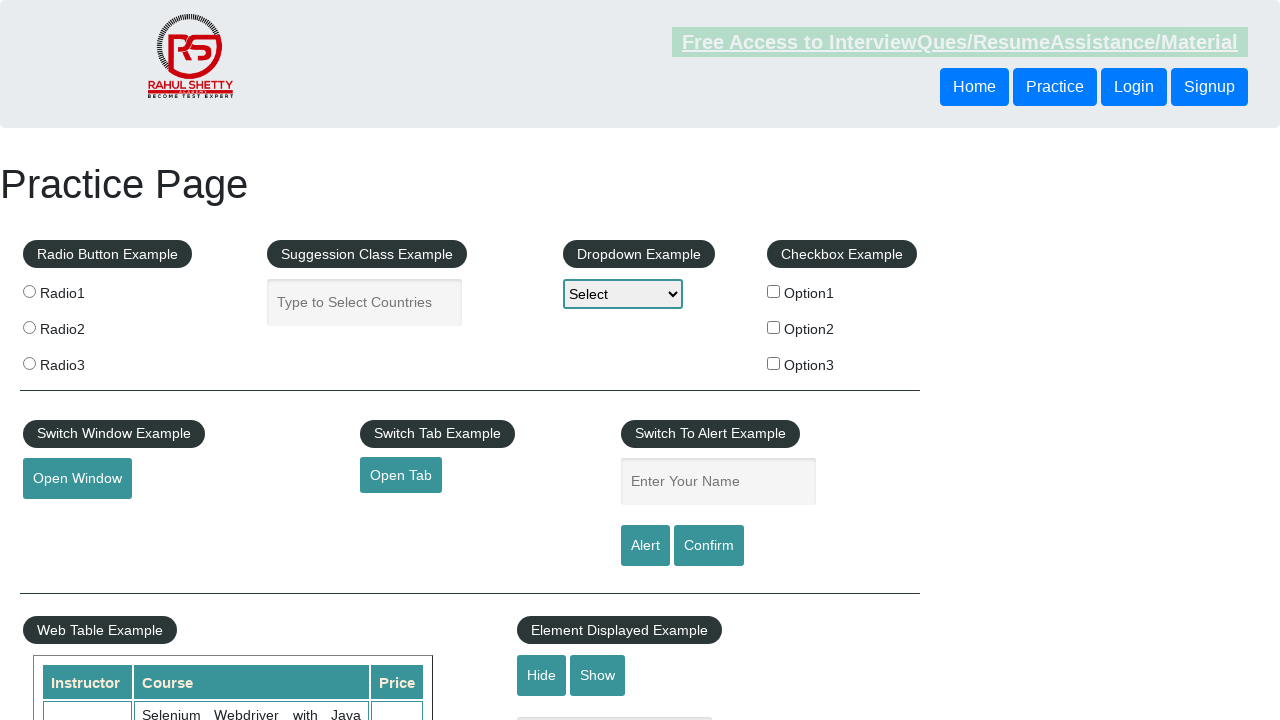

Located price cell in row 9
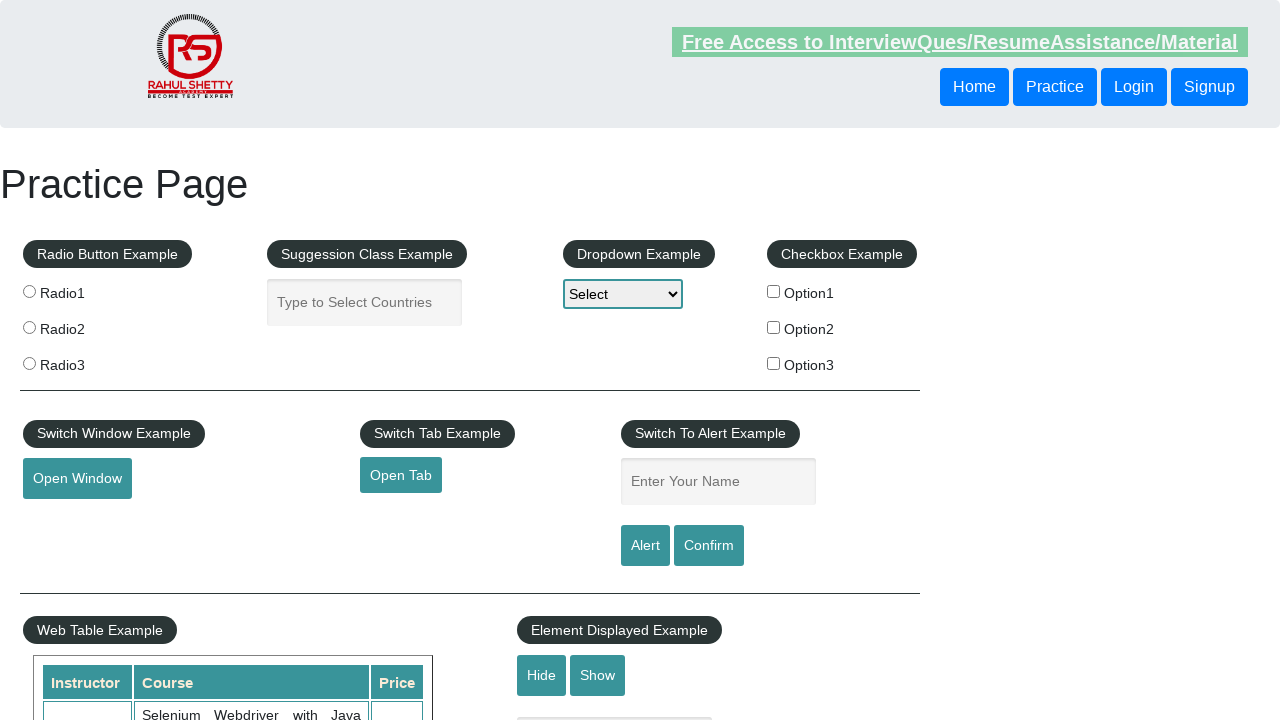

Retrieved price content from row 9 column 3
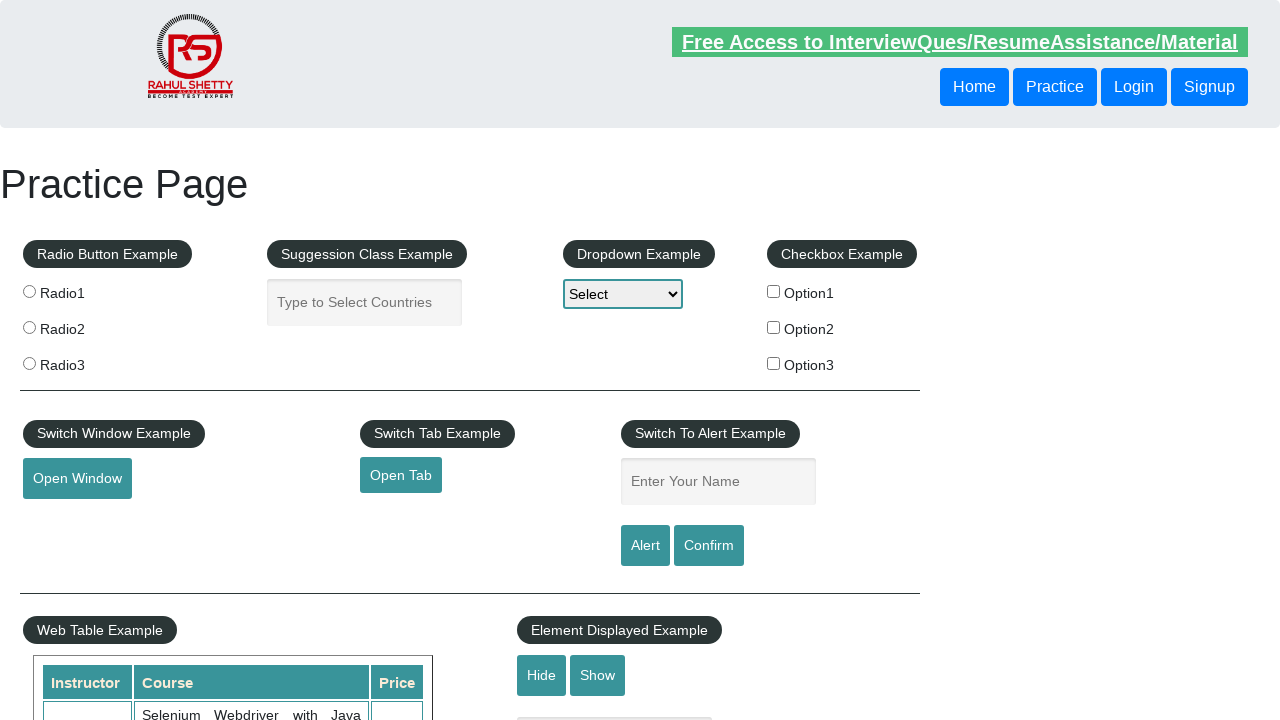

Located price cell in row 10
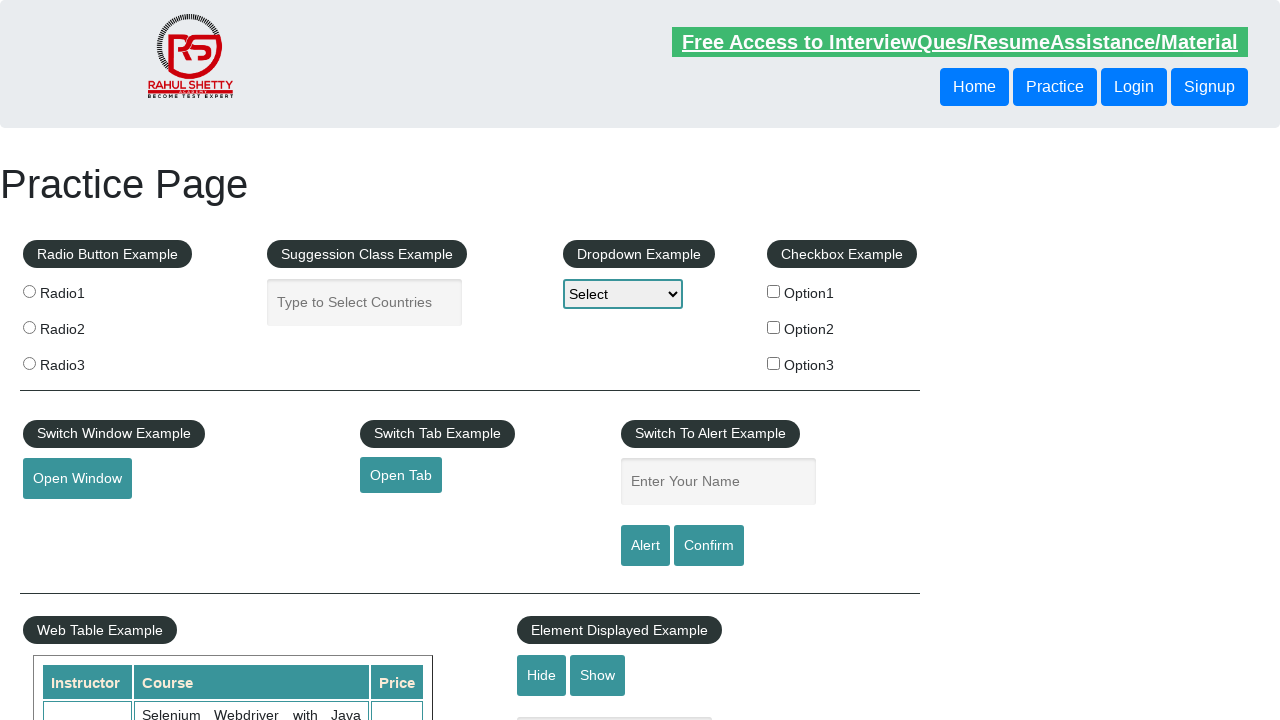

Retrieved price content from row 10 column 3
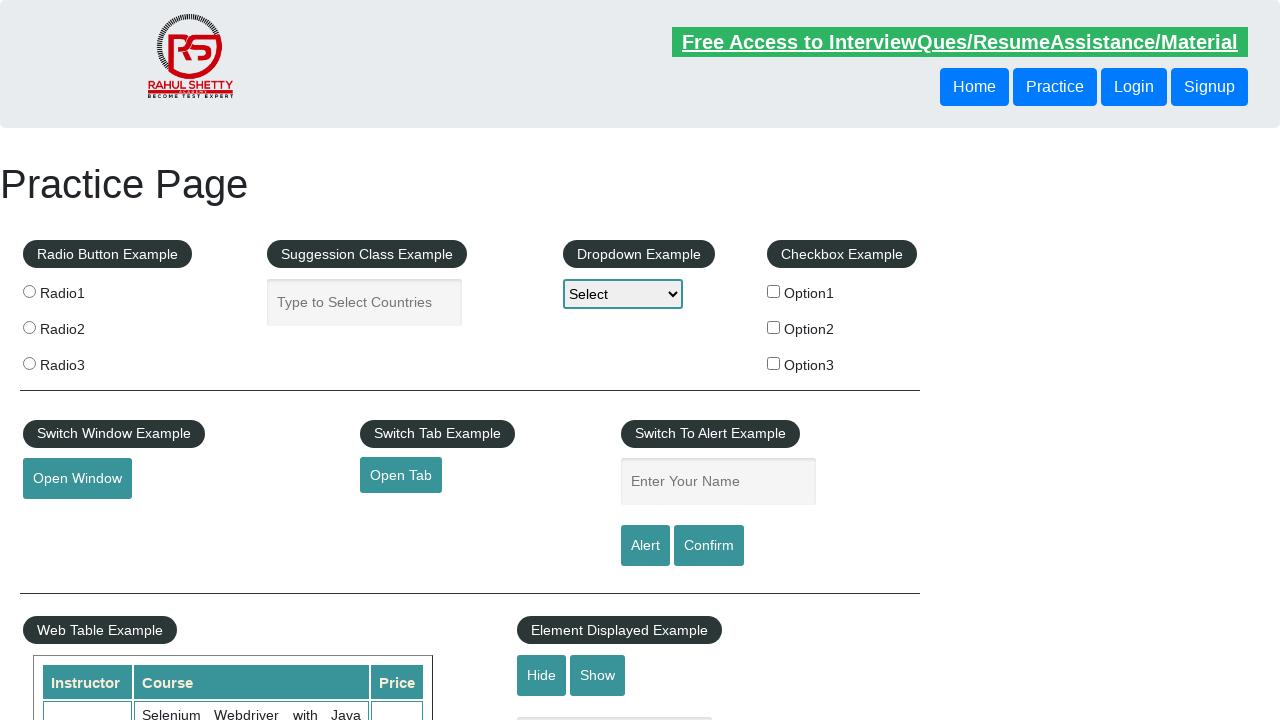

Located price cell in row 11
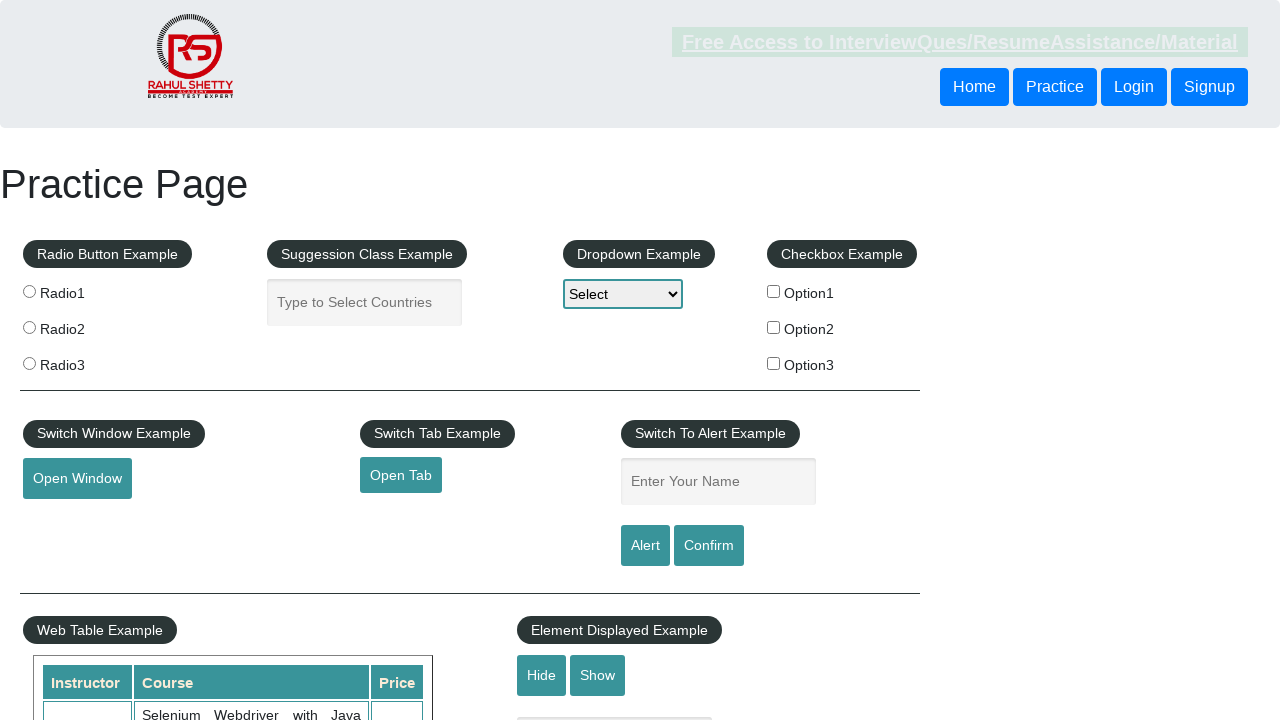

Retrieved price content from row 11 column 3
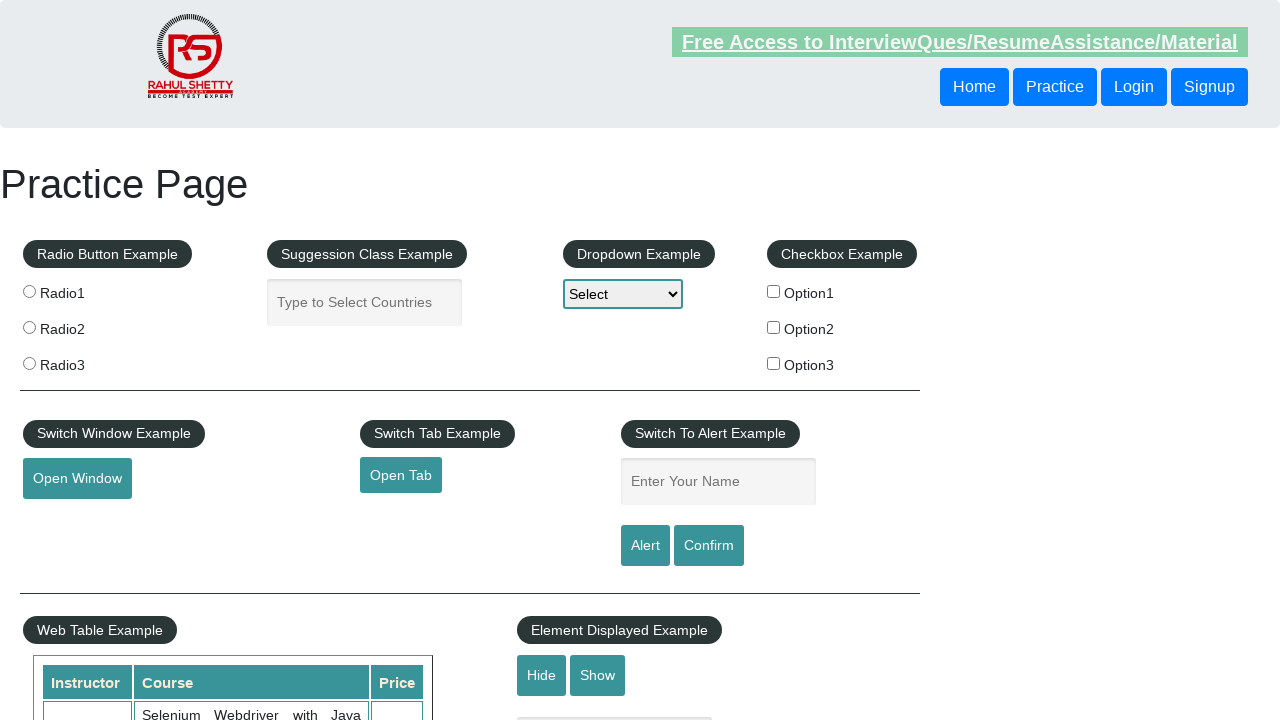

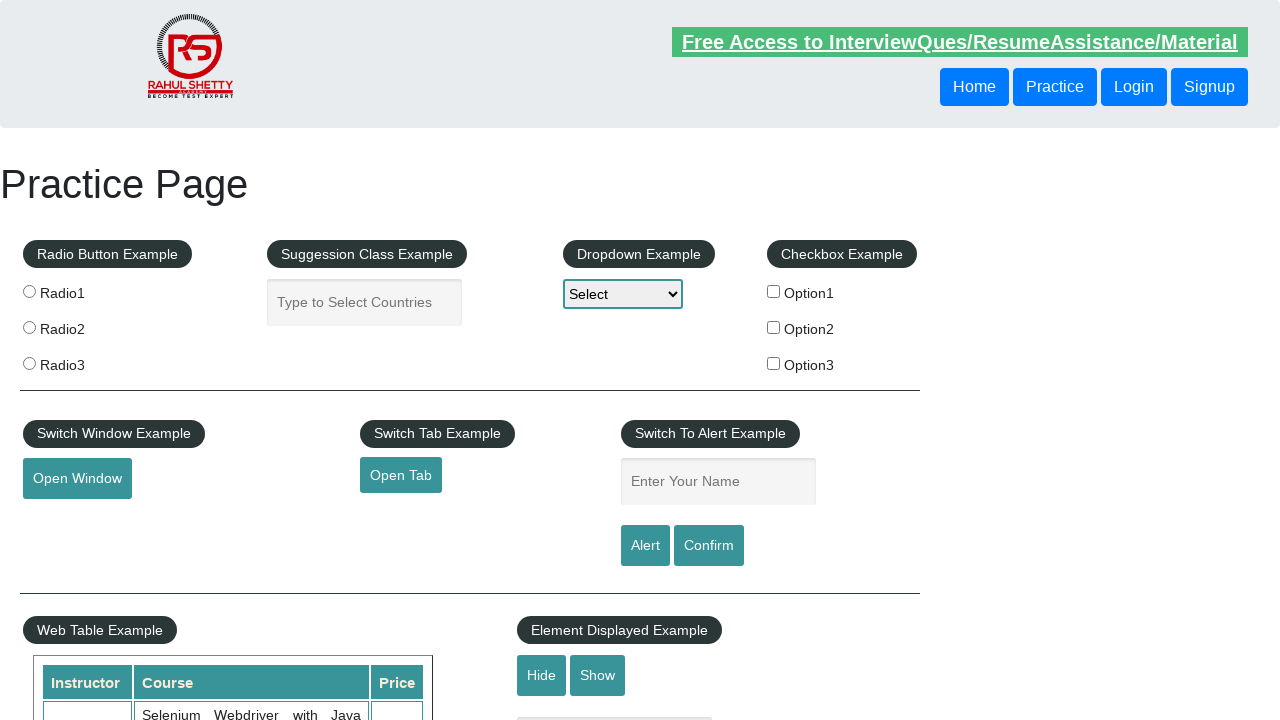